Tests JavaScript alert and confirm dialog handling by entering text, triggering alerts, and accepting/dismissing them

Starting URL: https://rahulshettyacademy.com/AutomationPractice/

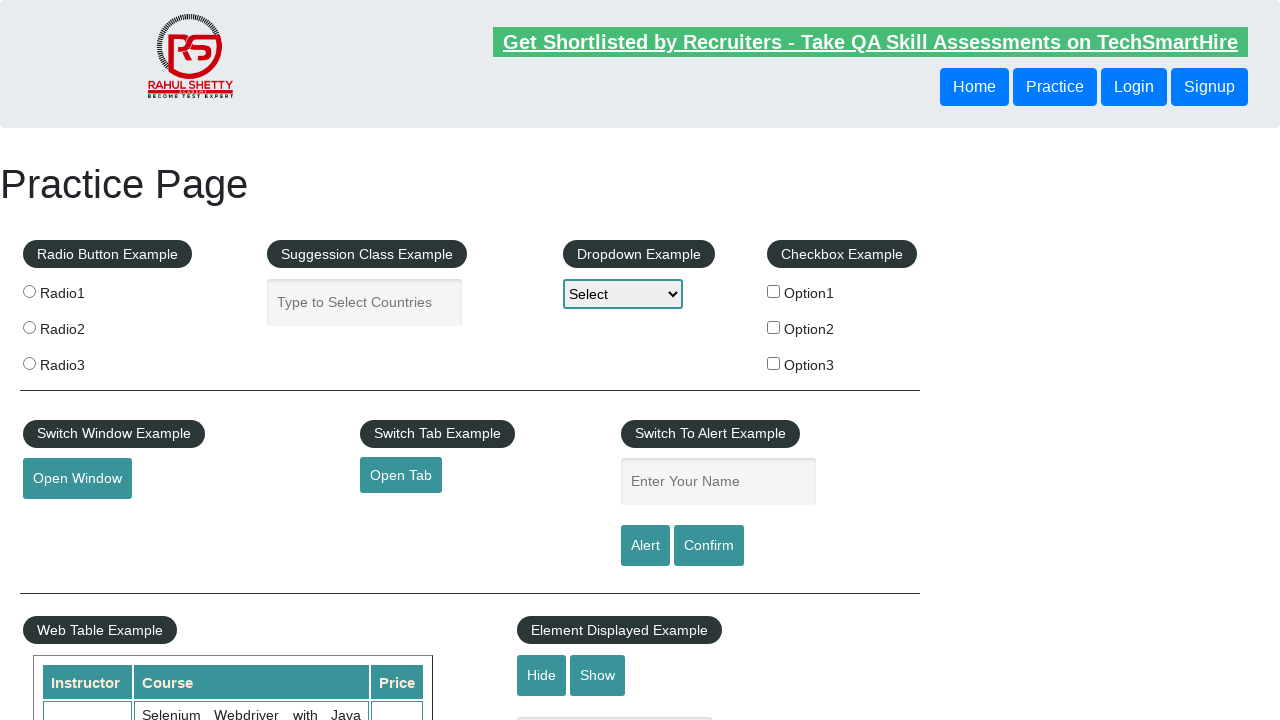

Filled name input field with 'YOGESHWAR MAHARAJ' on #name
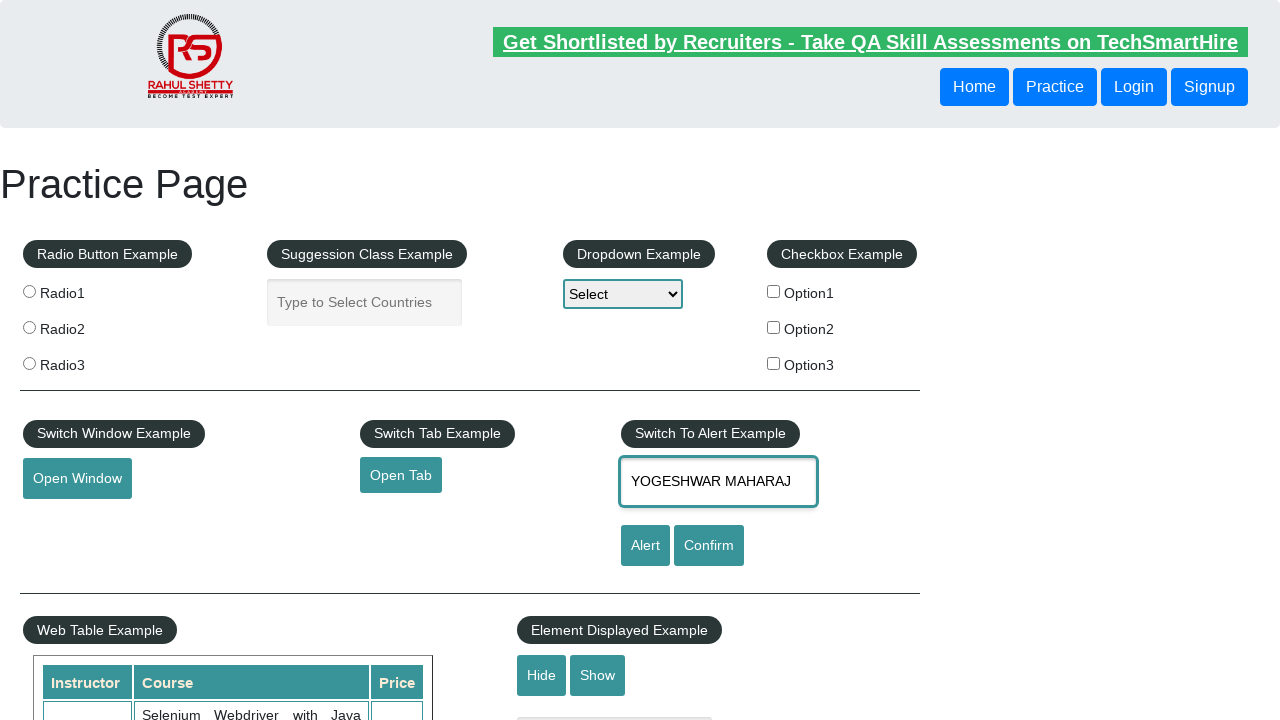

Set up dialog handler to accept alert
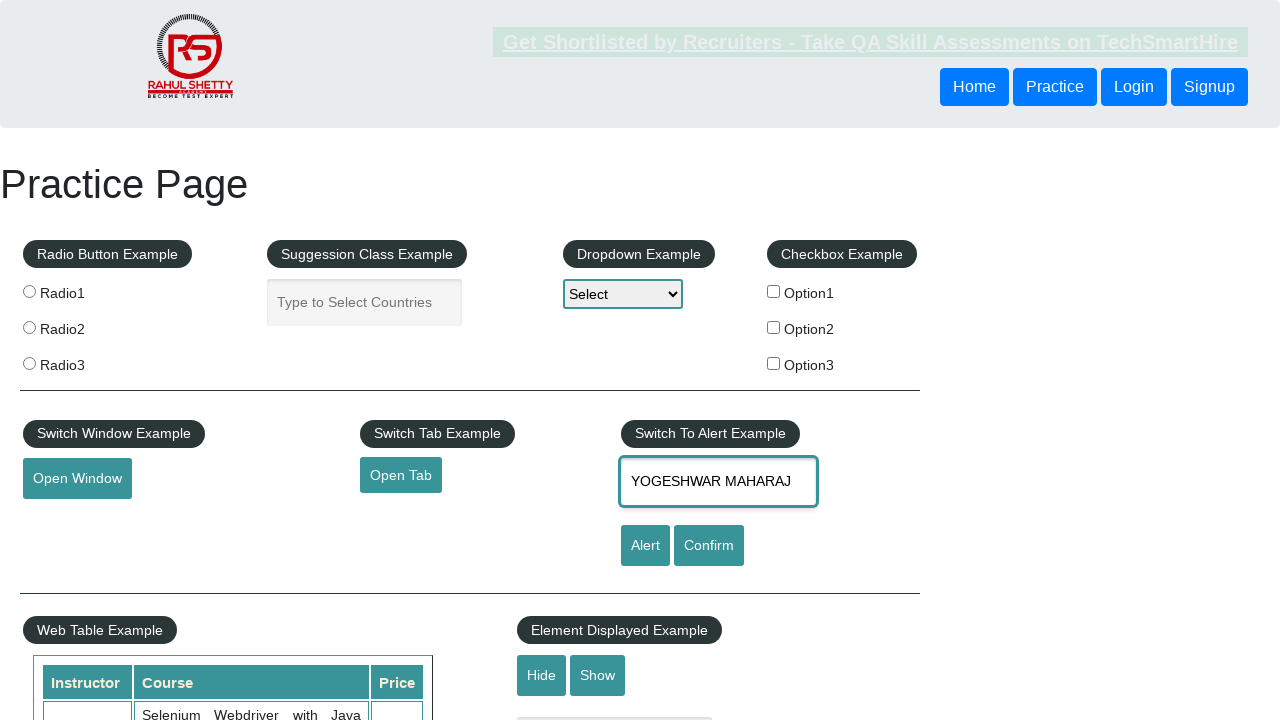

Clicked alert button and accepted the JavaScript alert dialog at (645, 546) on #alertbtn
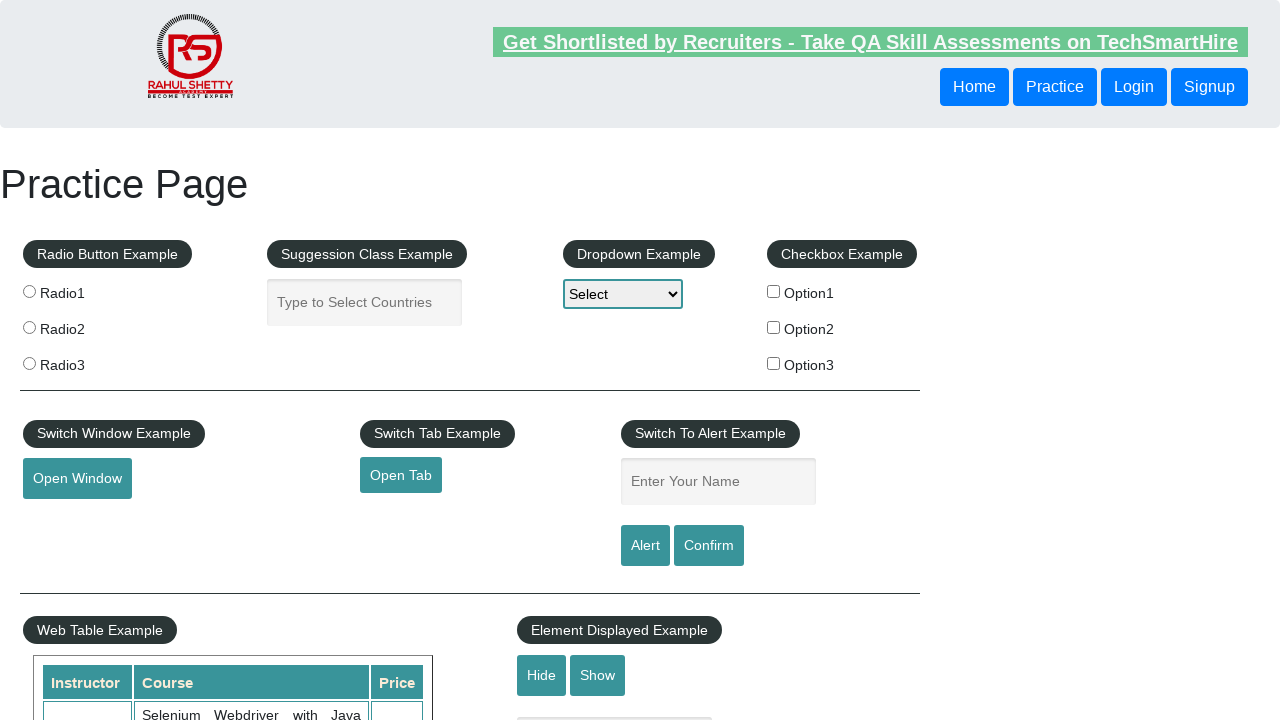

Filled name input field with 'MANESHWAR MAHARAJ' on #name
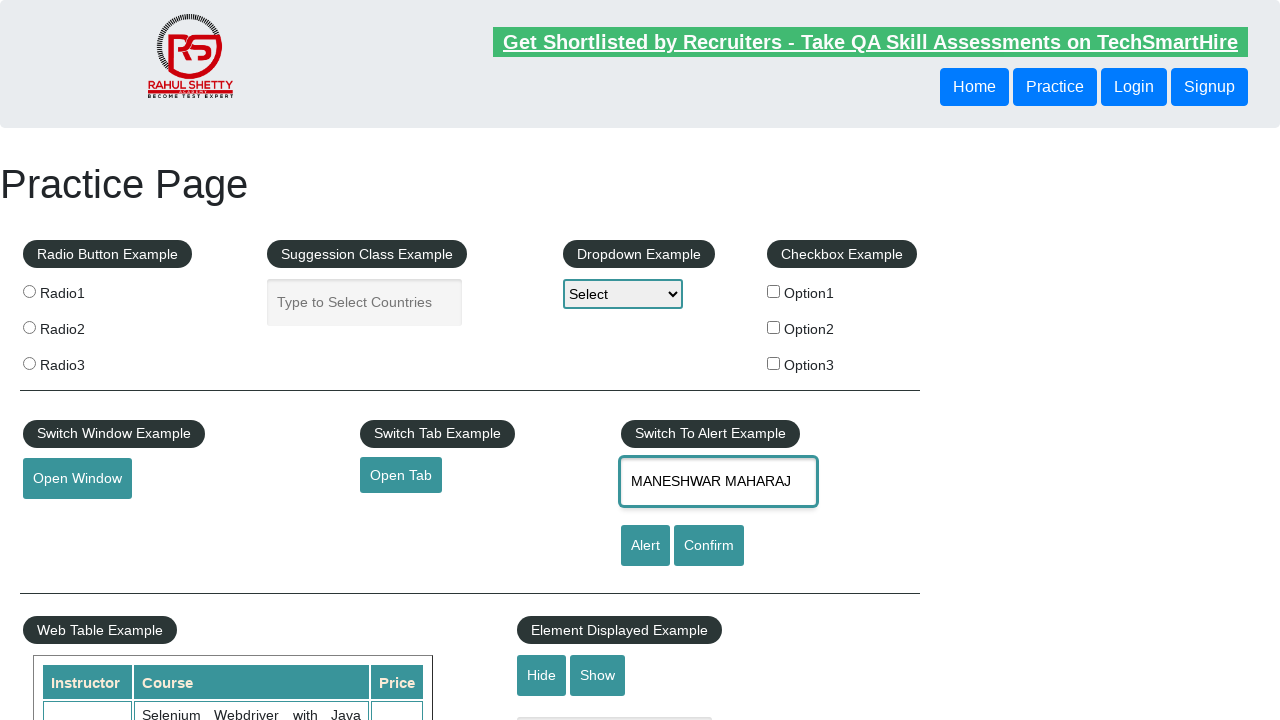

Set up dialog handler to dismiss confirm dialog
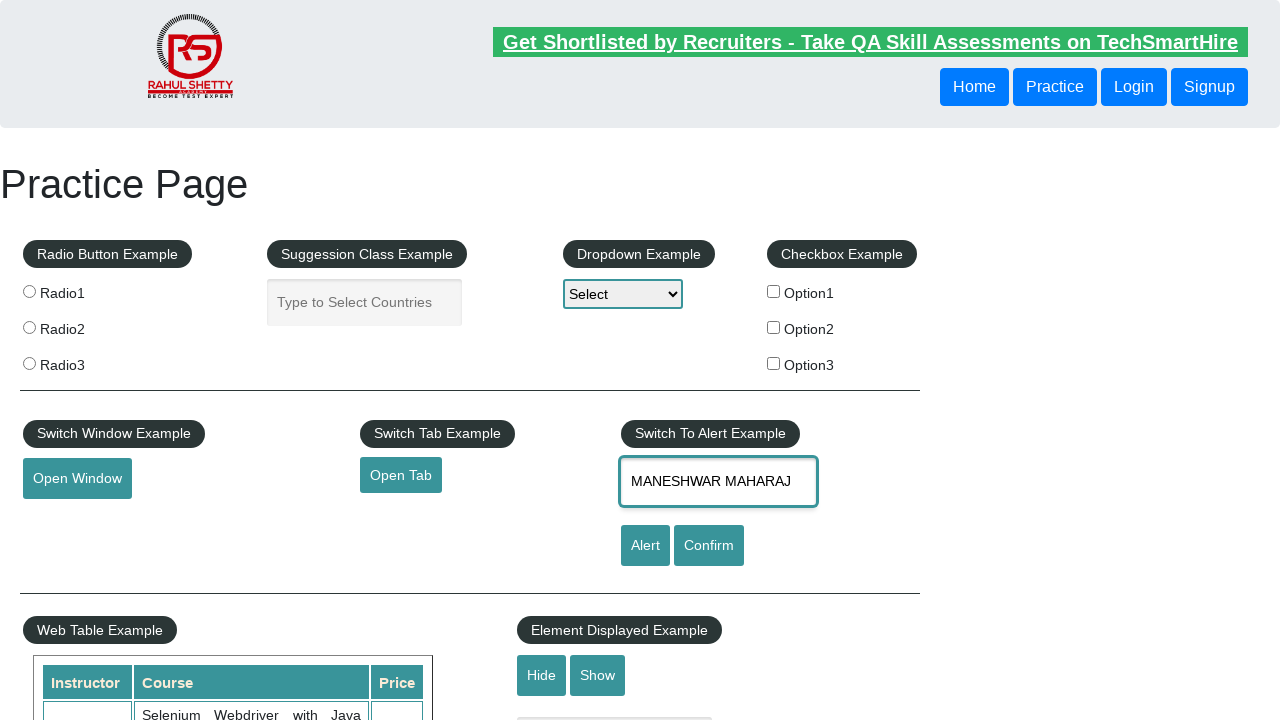

Clicked confirm button and dismissed the JavaScript confirm dialog at (709, 546) on #confirmbtn
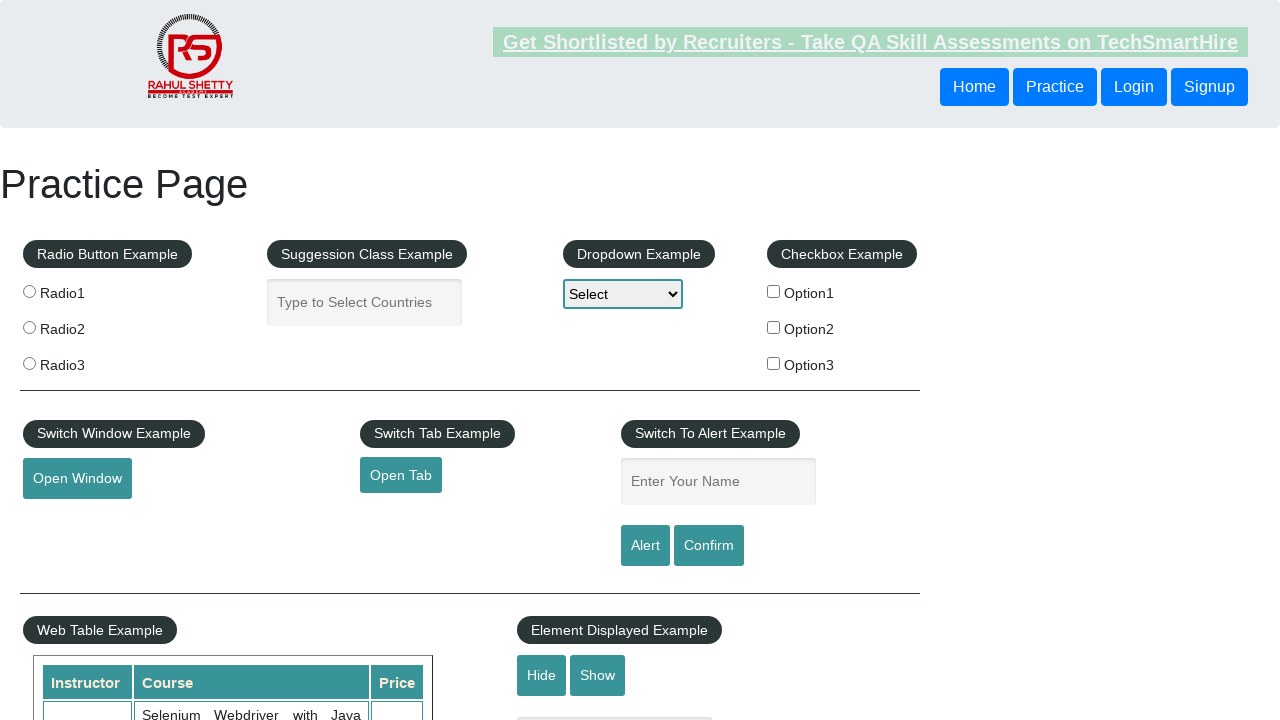

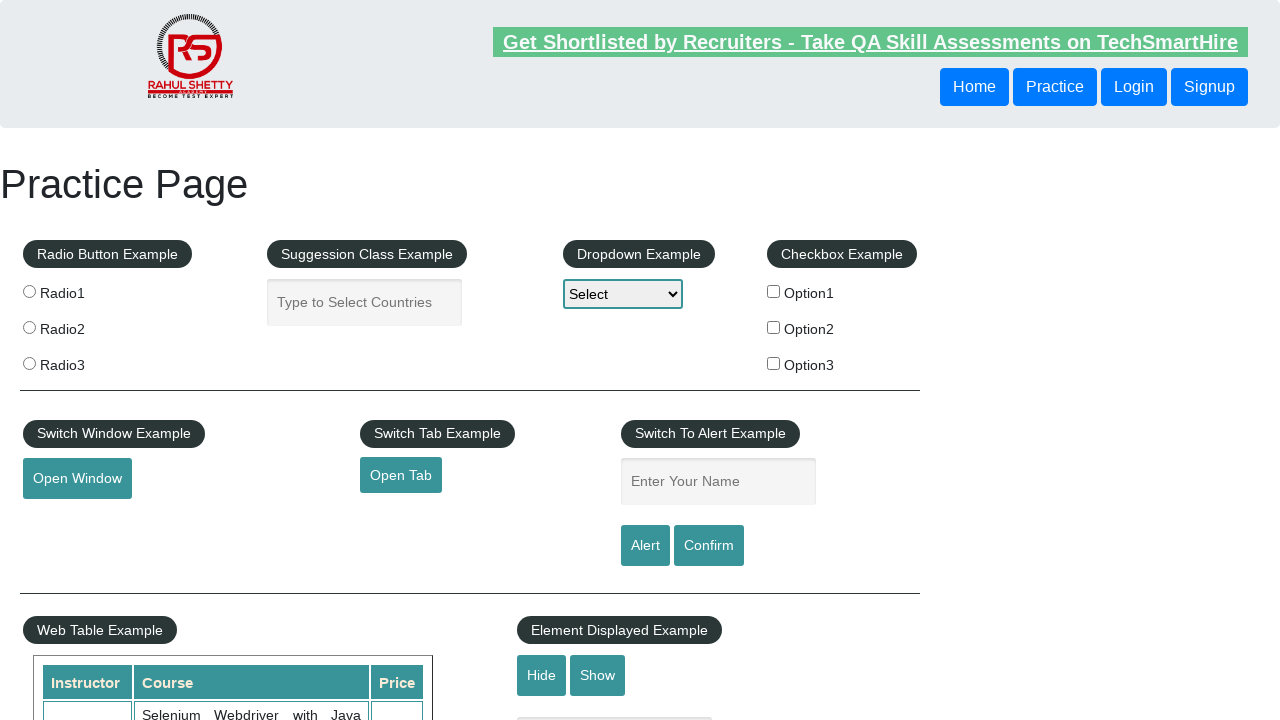